Tests a form submission by filling in full name, email, current address, and permanent address fields, then submitting the form

Starting URL: https://demoqa.com/text-box

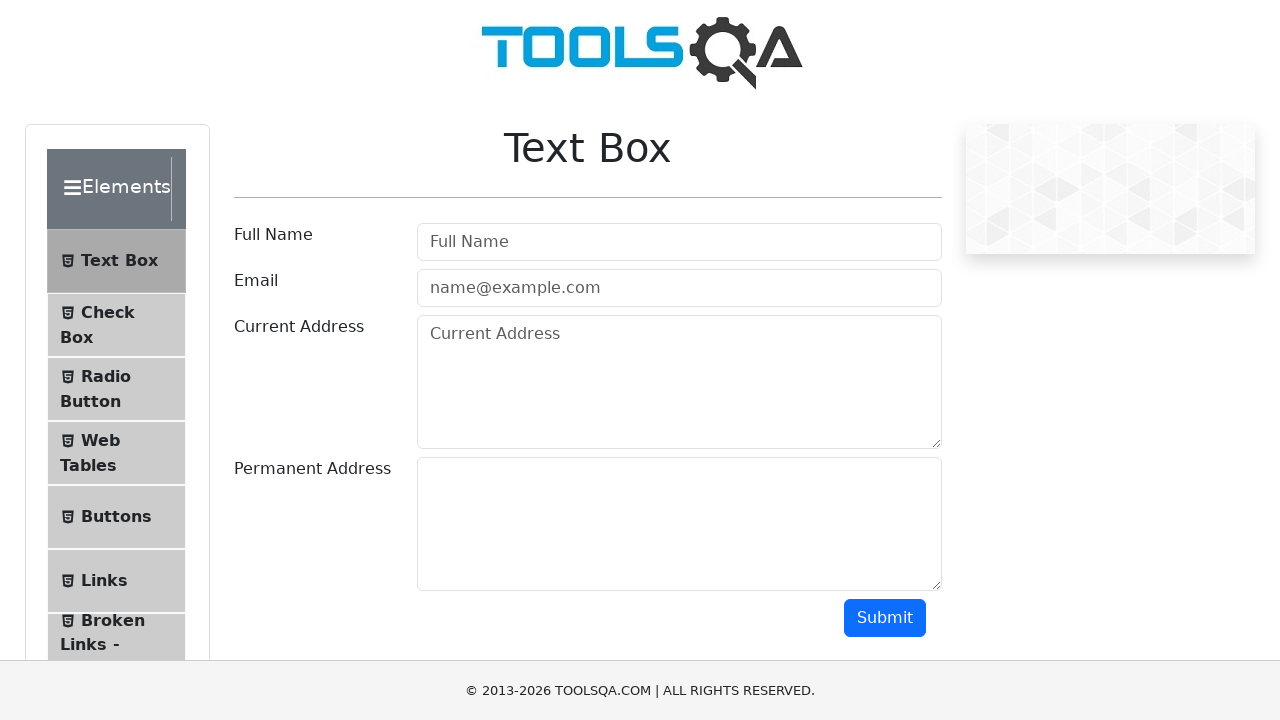

Filled Full Name field with 'Alex Johnson' on //div[@class='col-md-9 col-sm-12']/input[@id='userName']
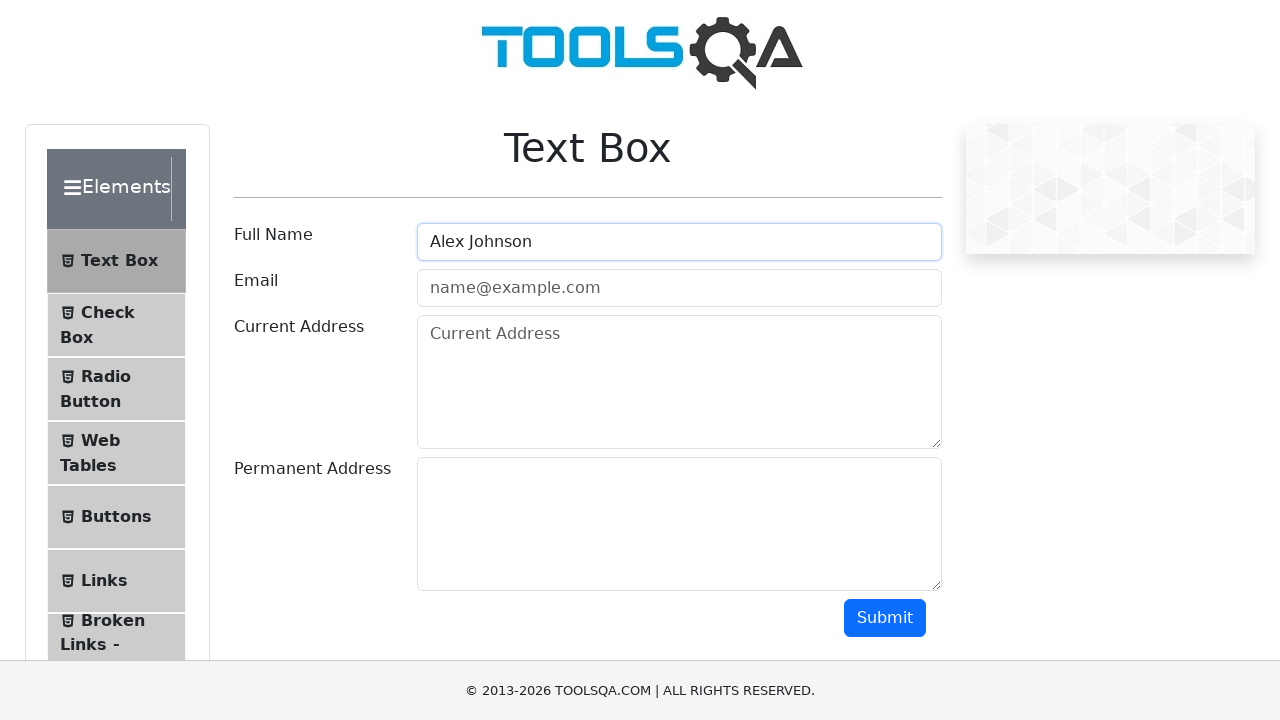

Filled Email field with 'alex.johnson@example.com' on //div[@class='col-md-9 col-sm-12']/input[@id='userEmail']
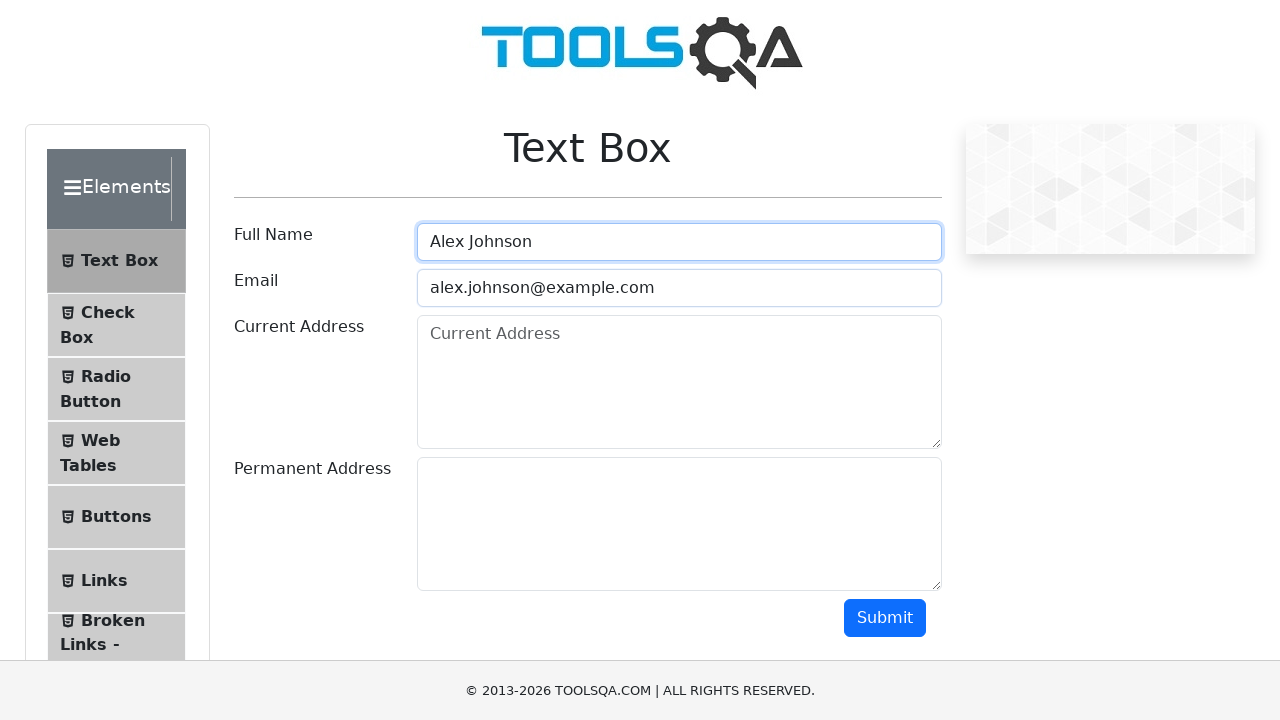

Filled Current Address field with '123 Main Street, Apartment 4B, Springfield, IL 62701' on //textarea[@placeholder='Current Address']
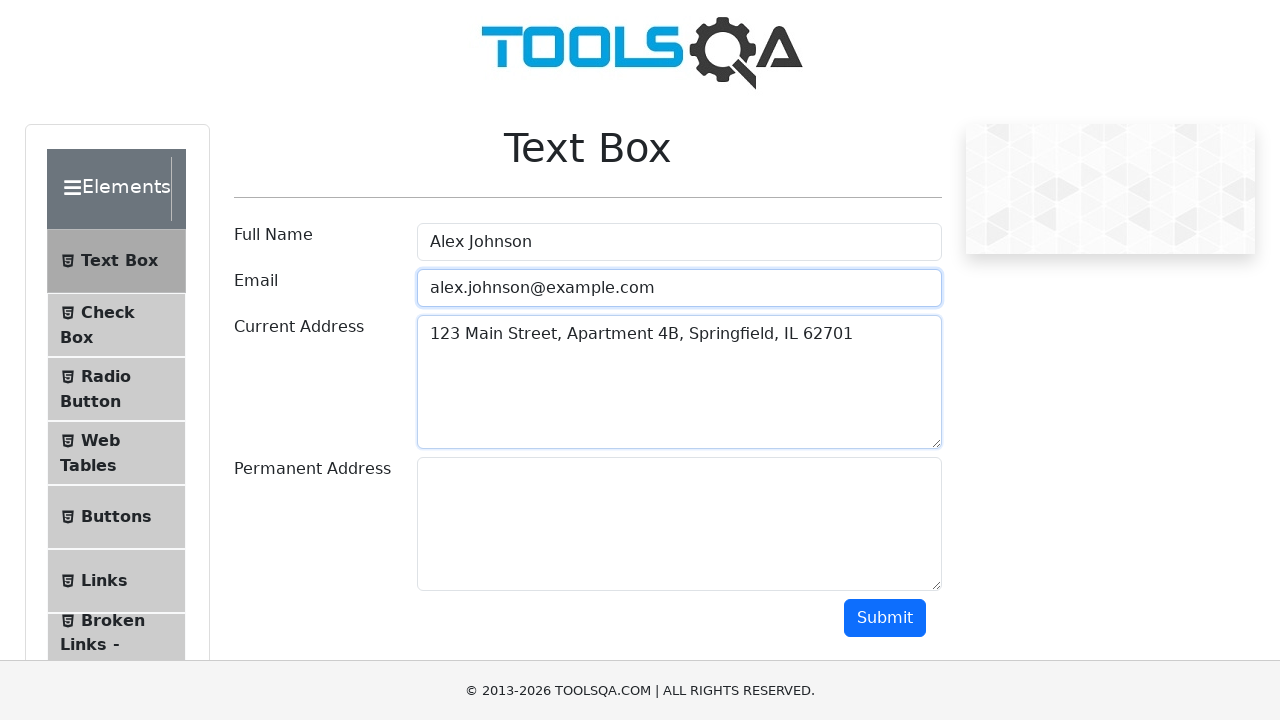

Filled Permanent Address field with '456 Oak Avenue, Suite 200, Chicago, IL 60601' on //textarea[@id='permanentAddress']
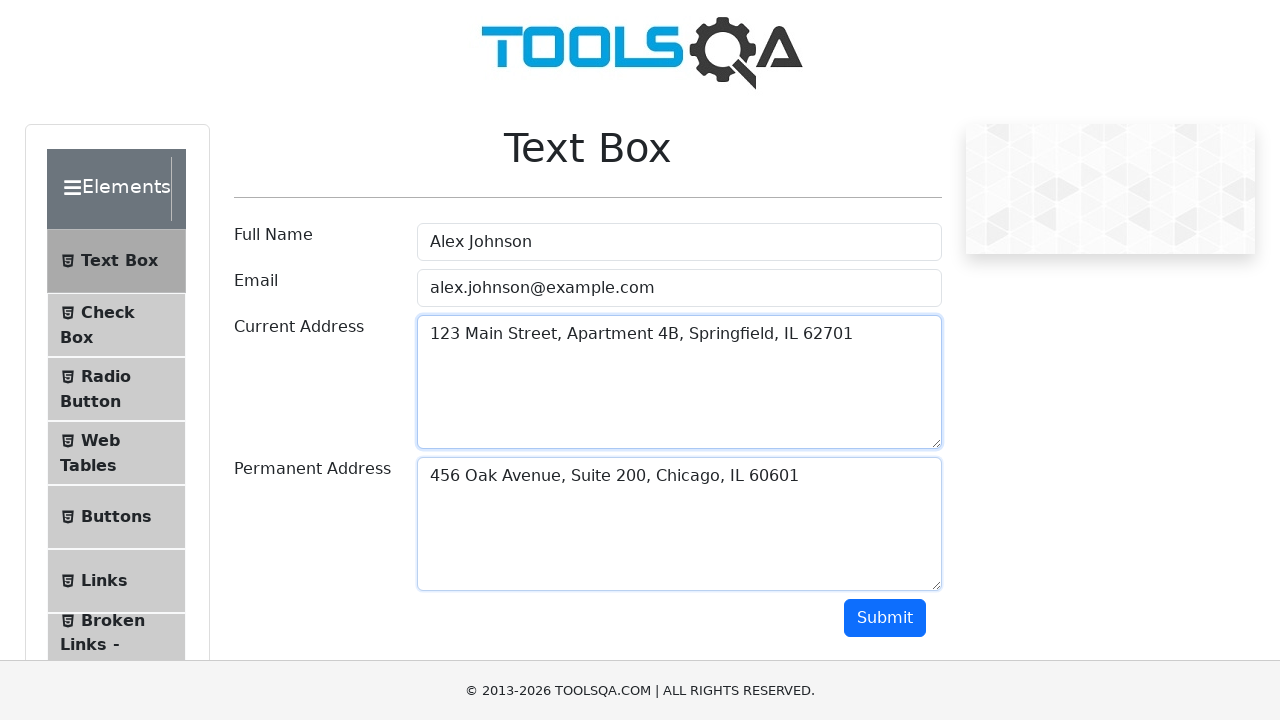

Clicked Submit button to submit the form at (885, 618) on xpath=//button[text()='Submit']
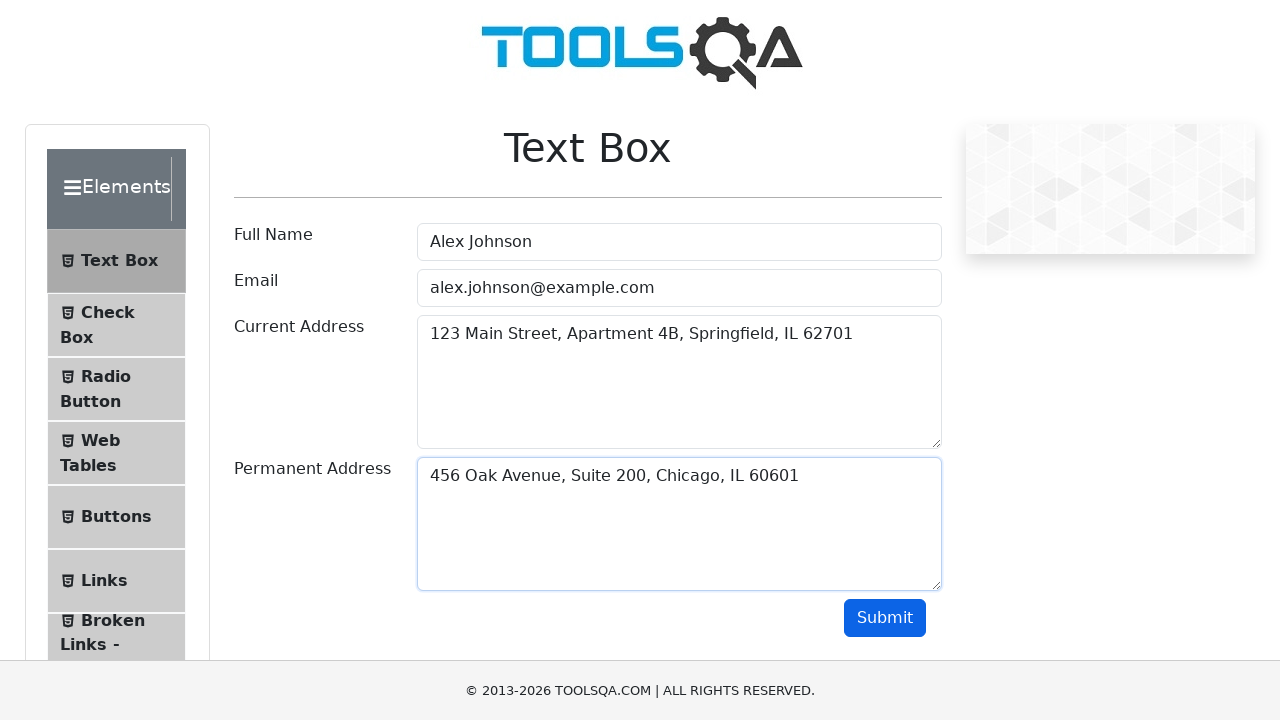

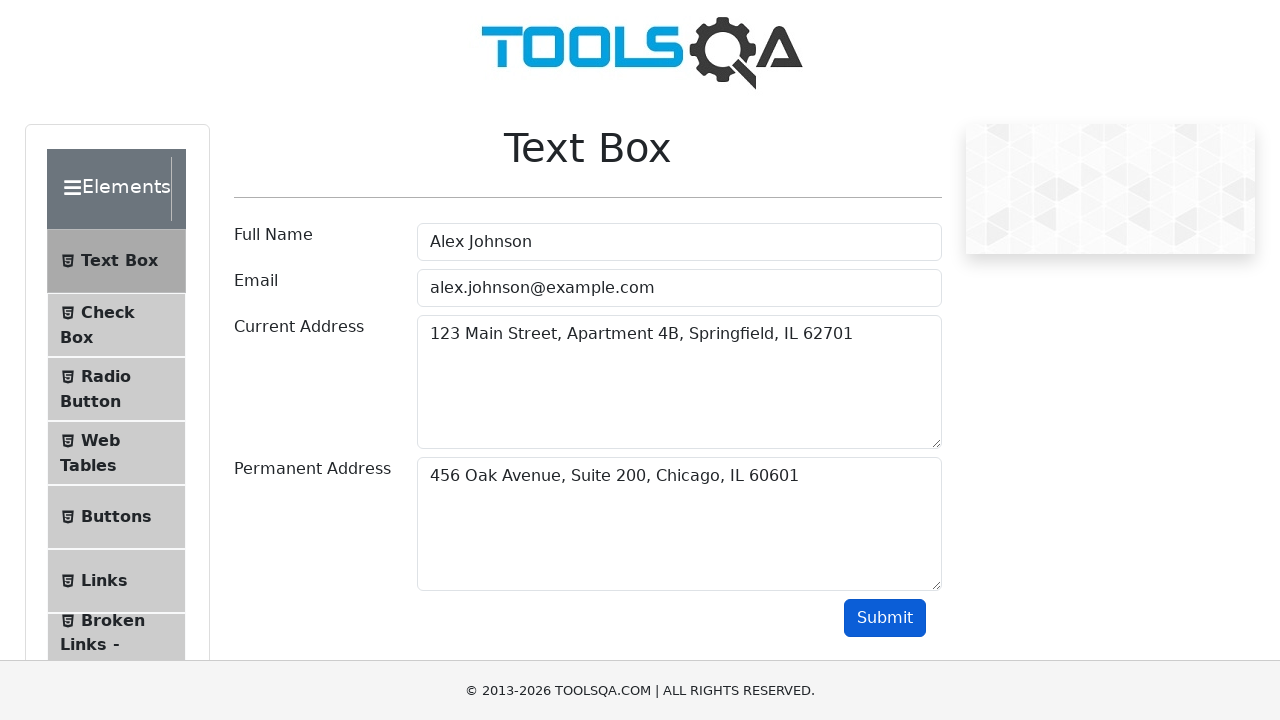